Tests a jQuery combo tree dropdown component by clicking on the input box to open the dropdown menu

Starting URL: https://www.jqueryscript.net/demo/Drop-Down-Combo-Tree/

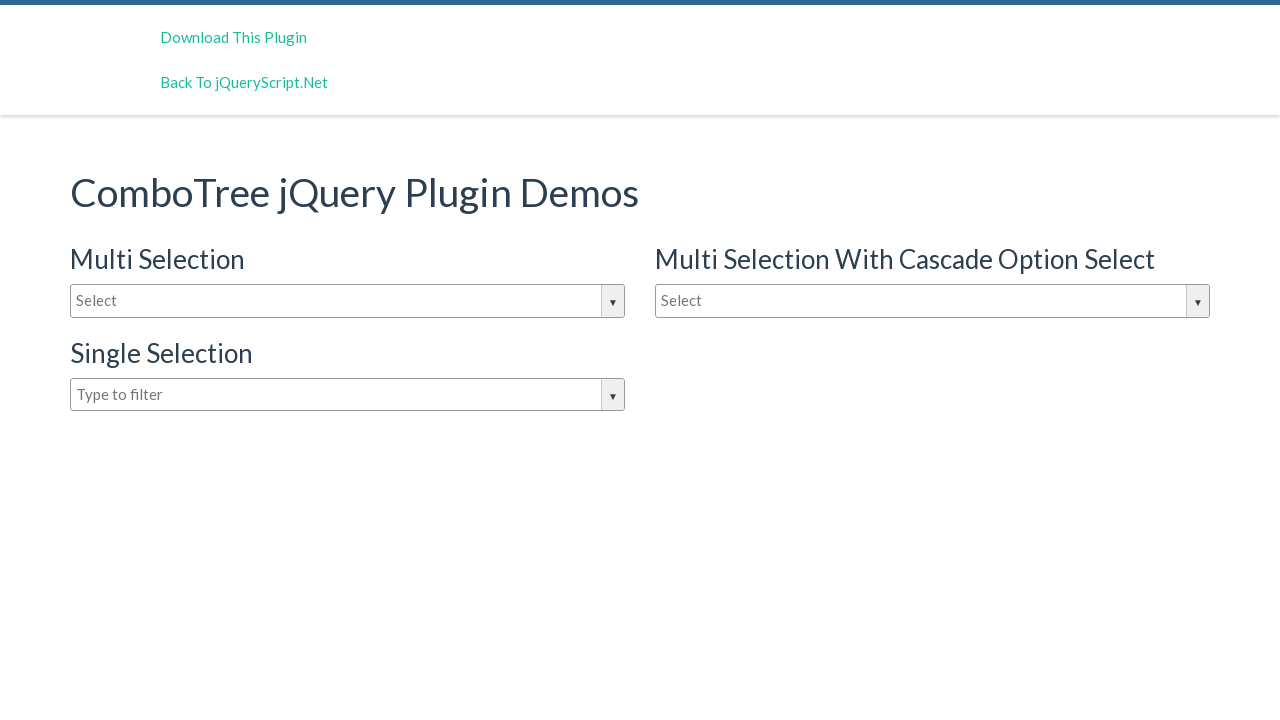

Set viewport size to 1920x1080
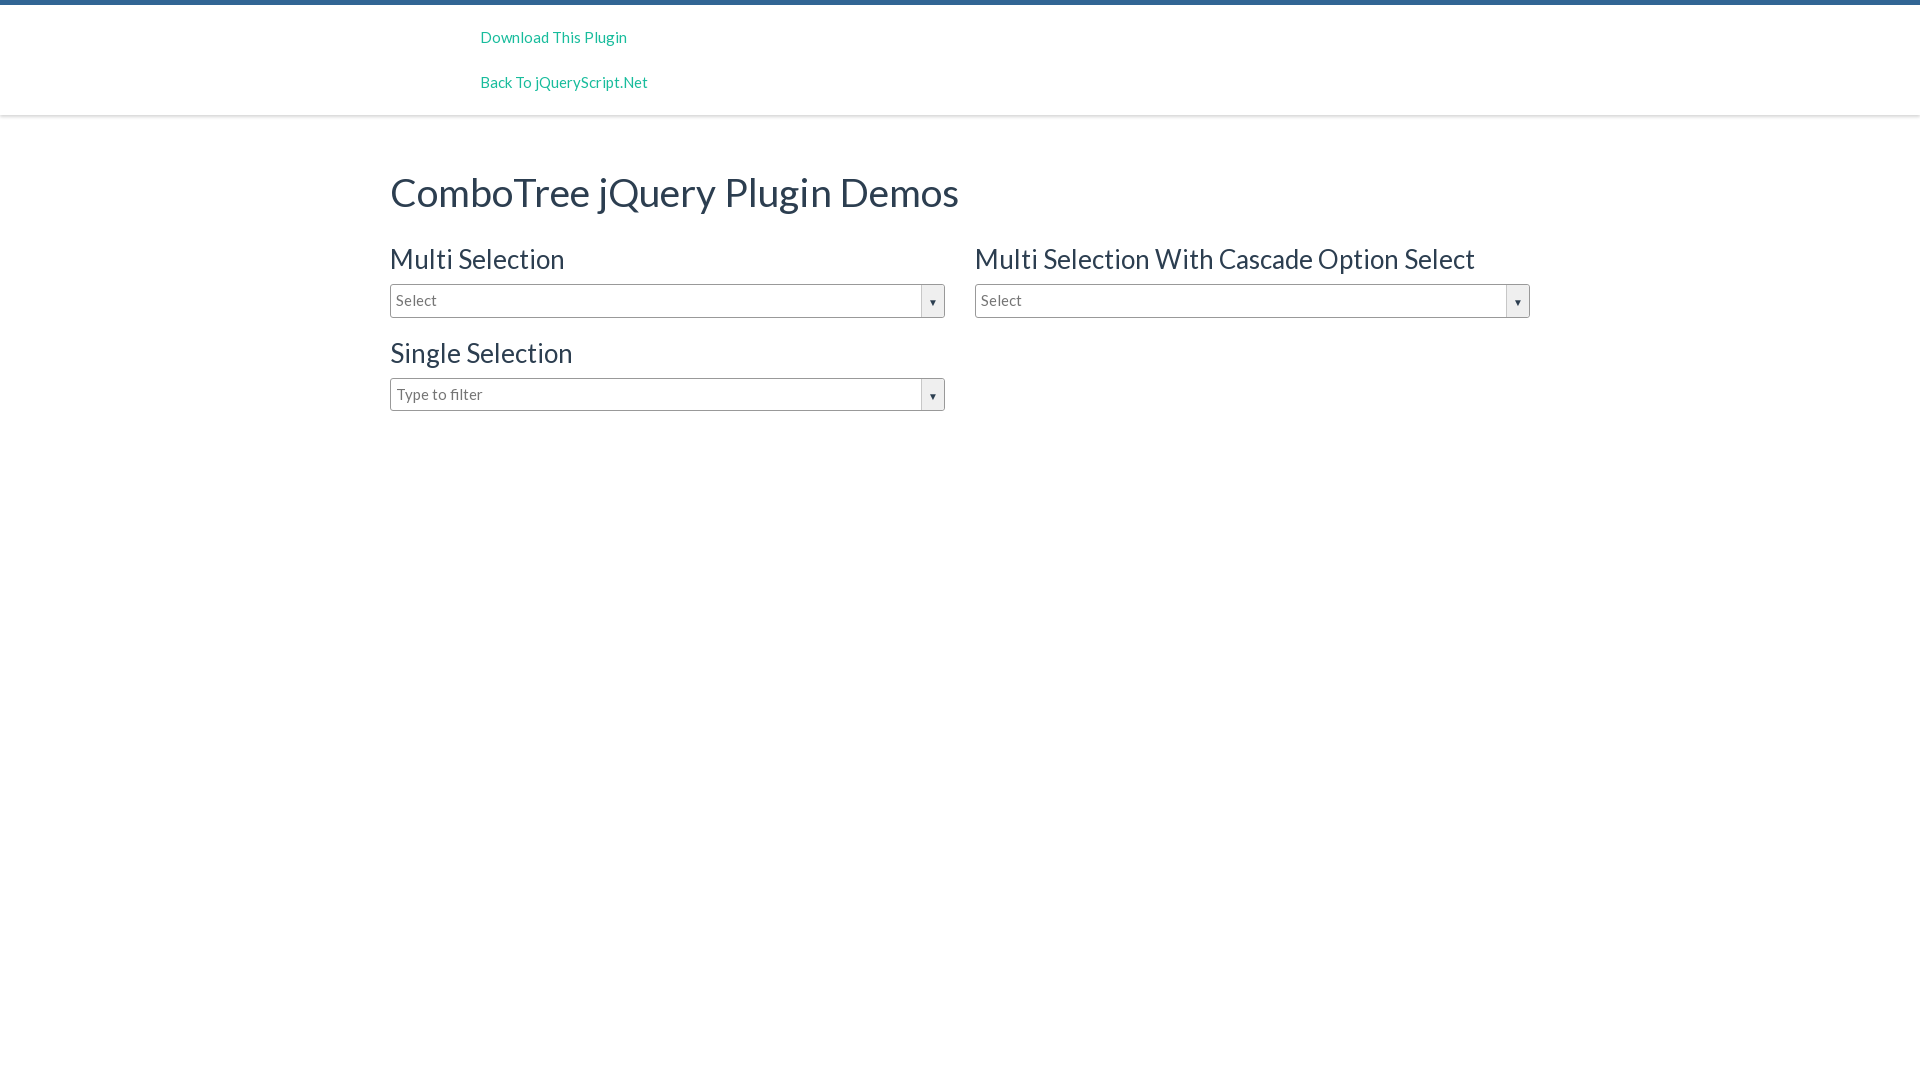

Clicked on the combo tree input box to open dropdown menu at (668, 301) on #justAnInputBox
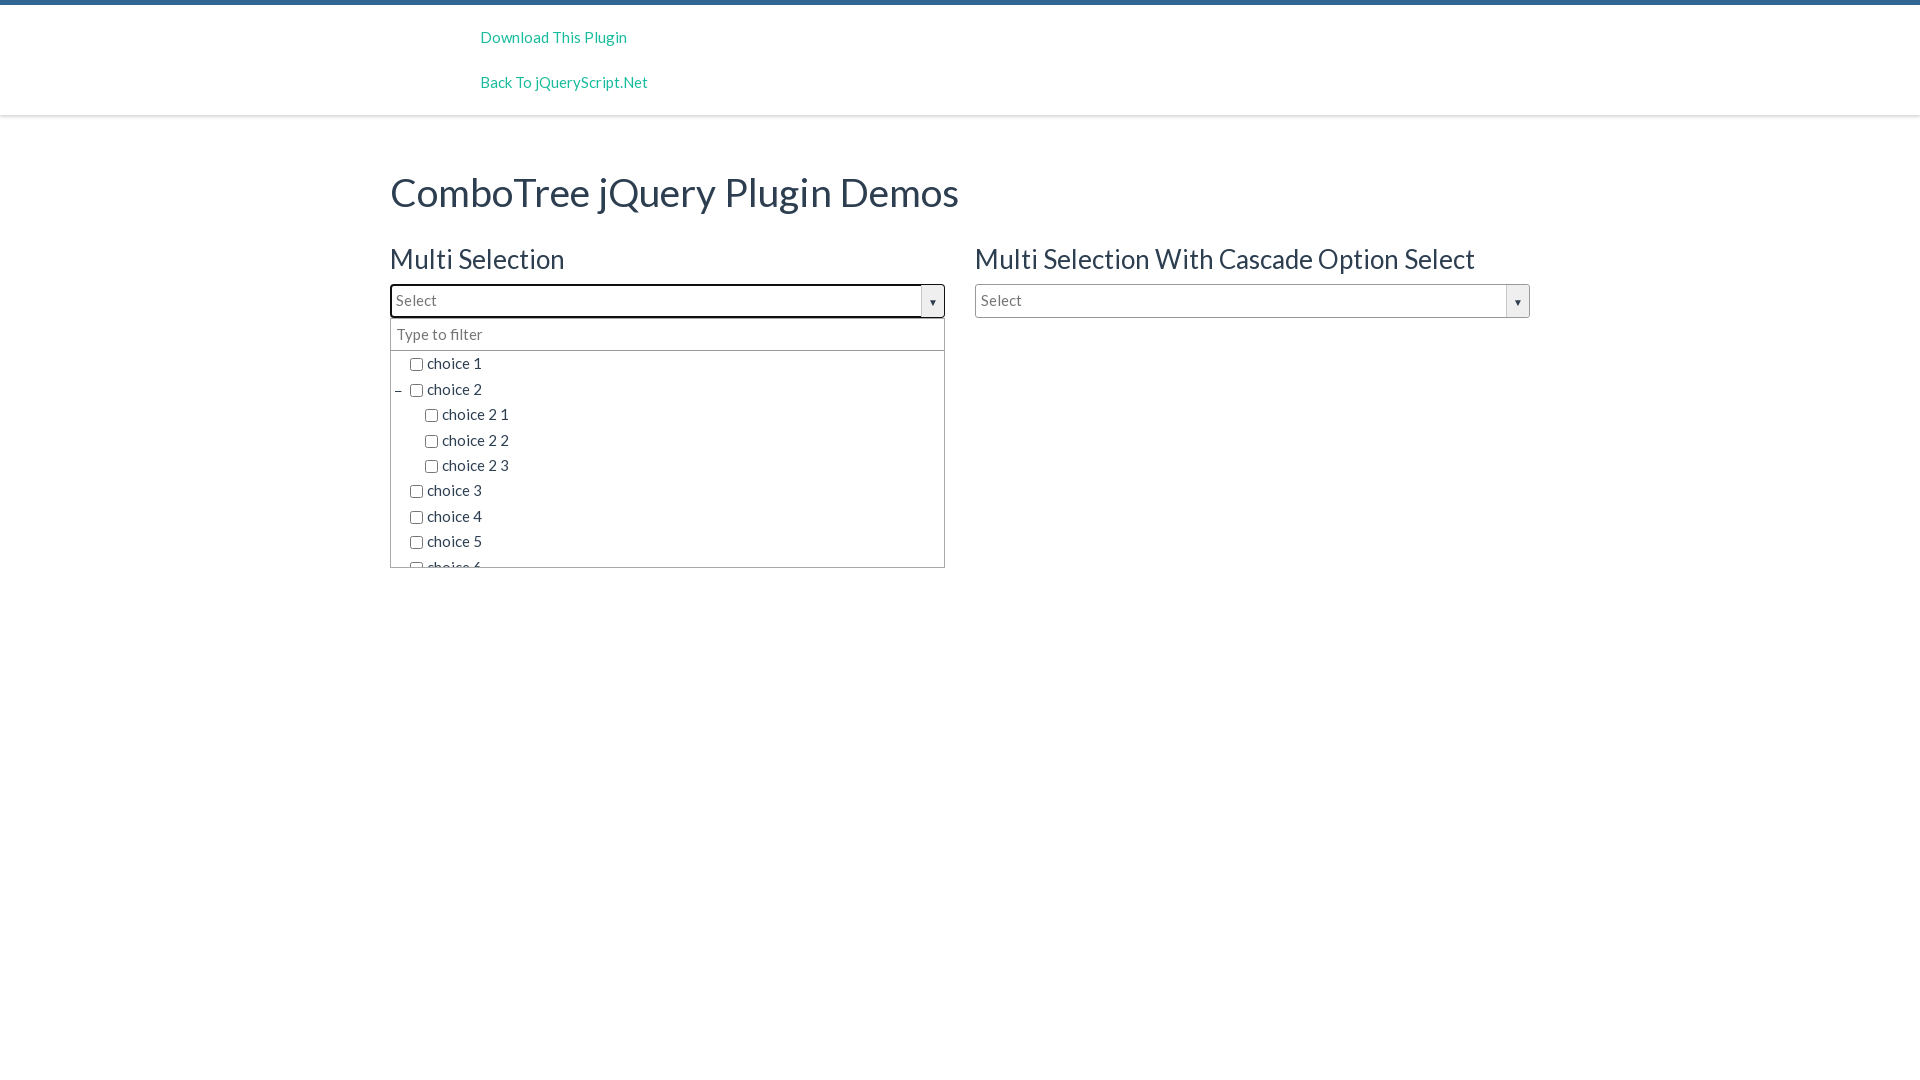

Dropdown menu opened and combo tree items are visible
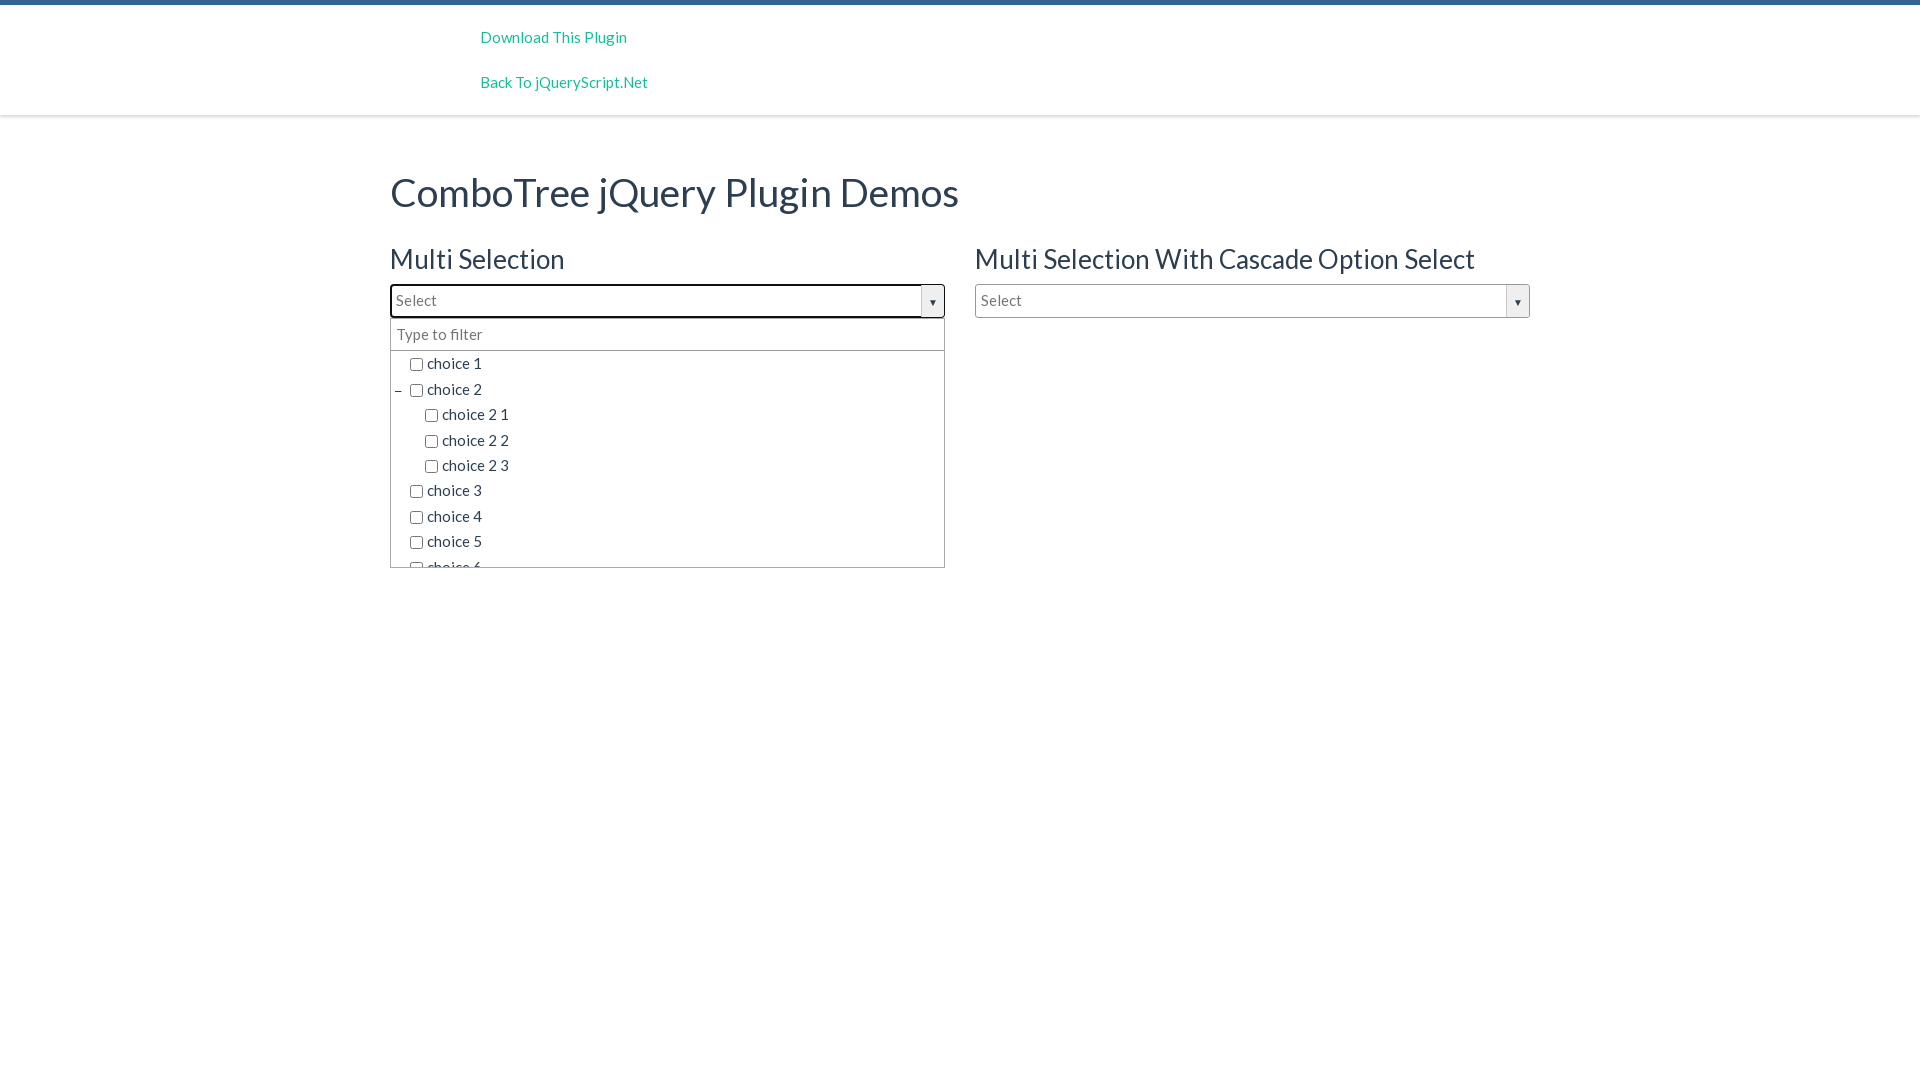

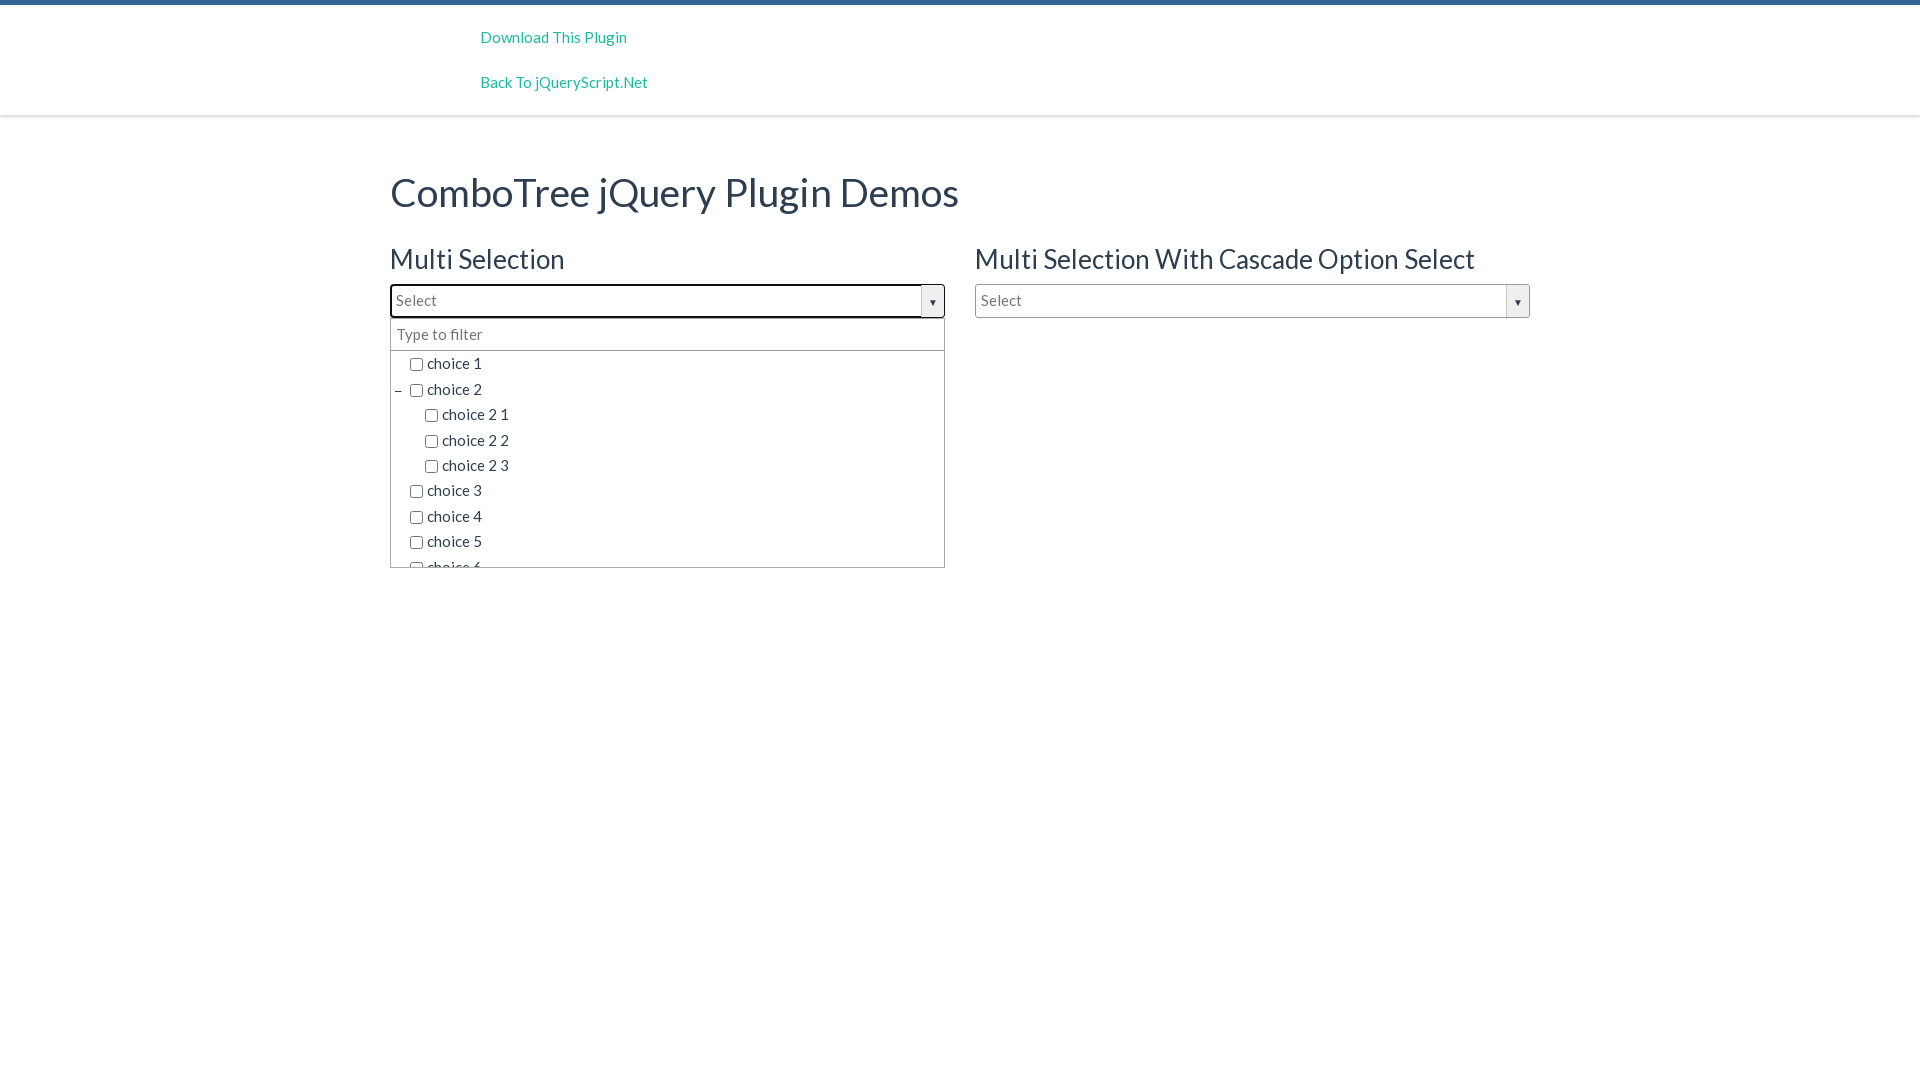